Tests the sortable list functionality by dragging and dropping list items to reorder them

Starting URL: https://demoqa.com/sortable

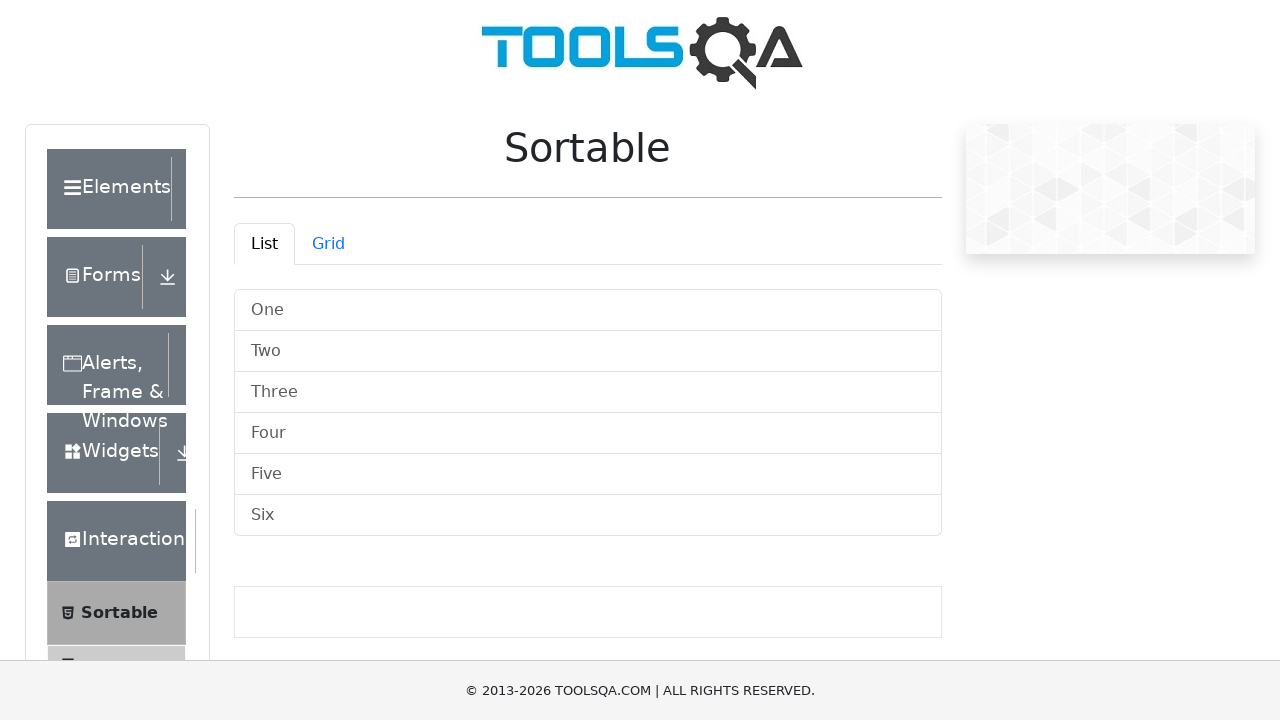

Scrolled down 400px to reveal sortable list
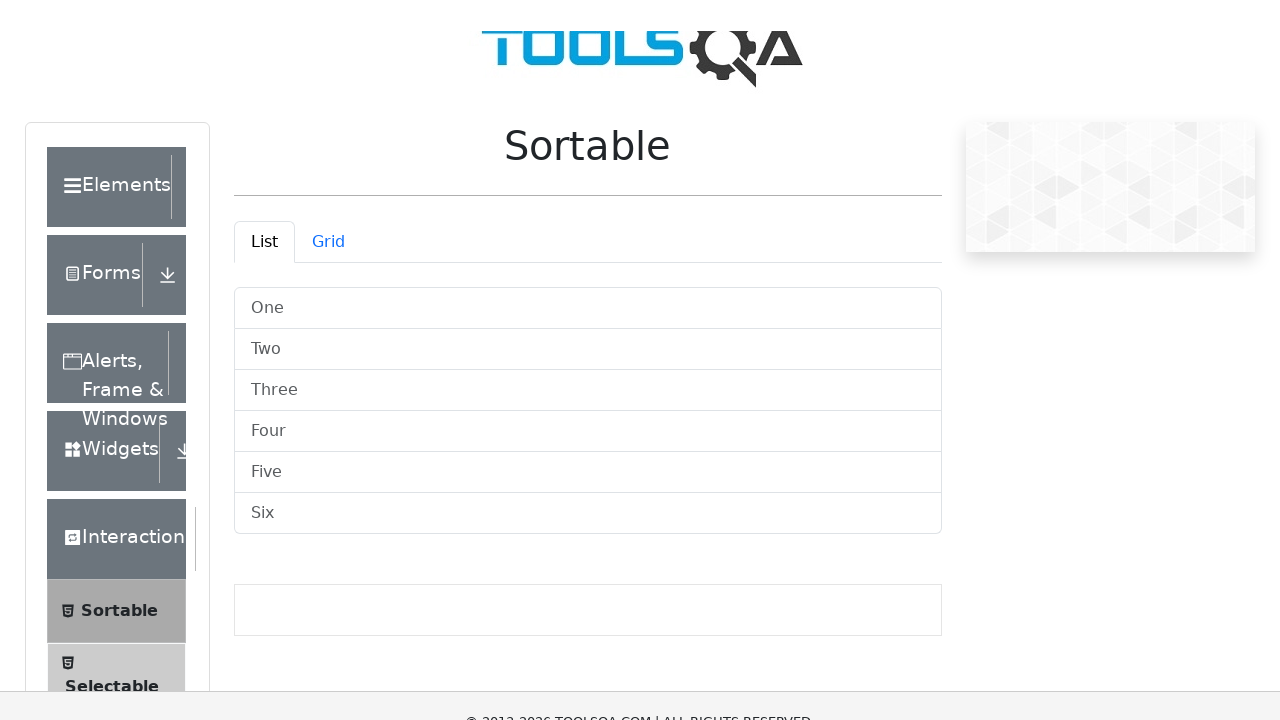

Retrieved all sortable list items
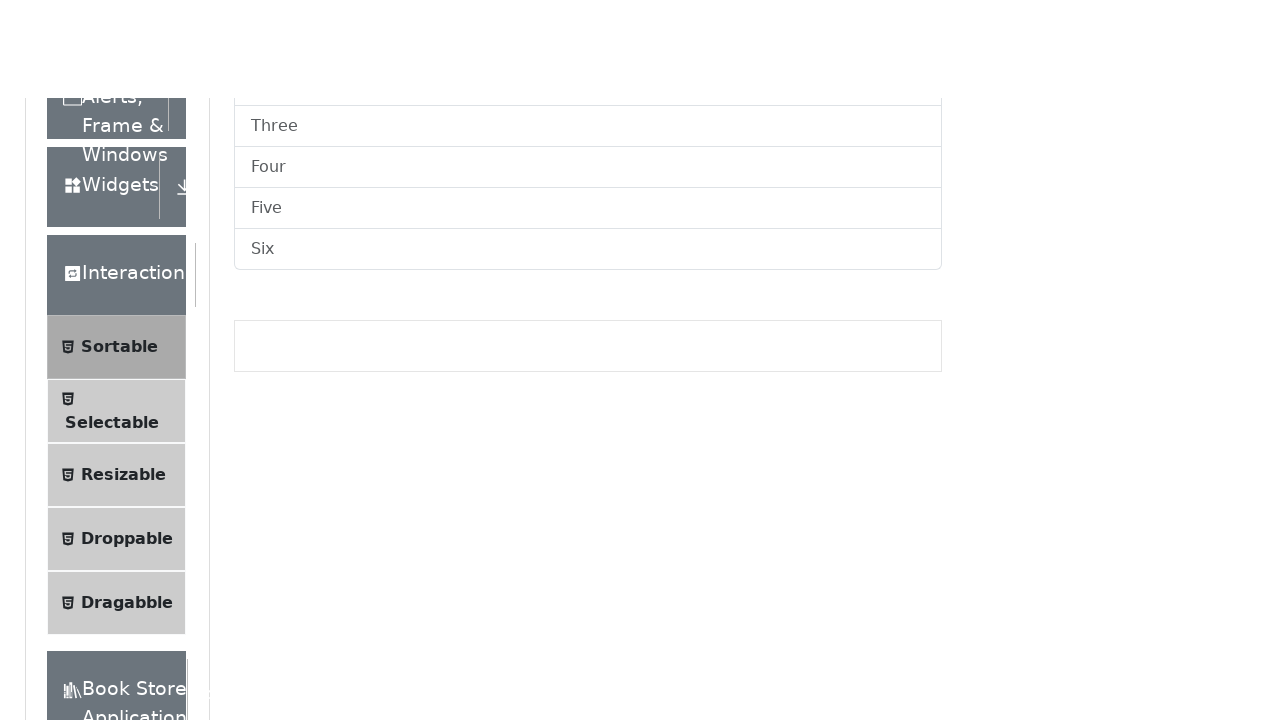

Dragged list item 0 to position of item 1 at (588, 352)
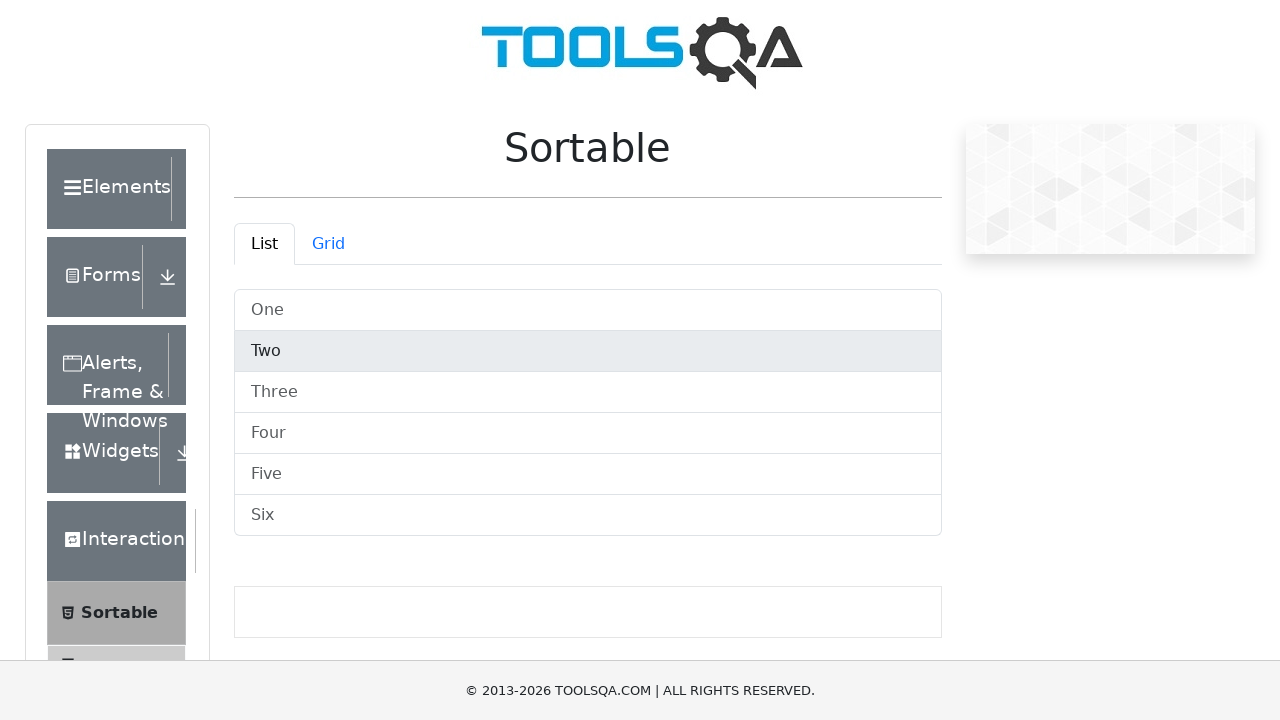

Waited 200ms for reordering animation
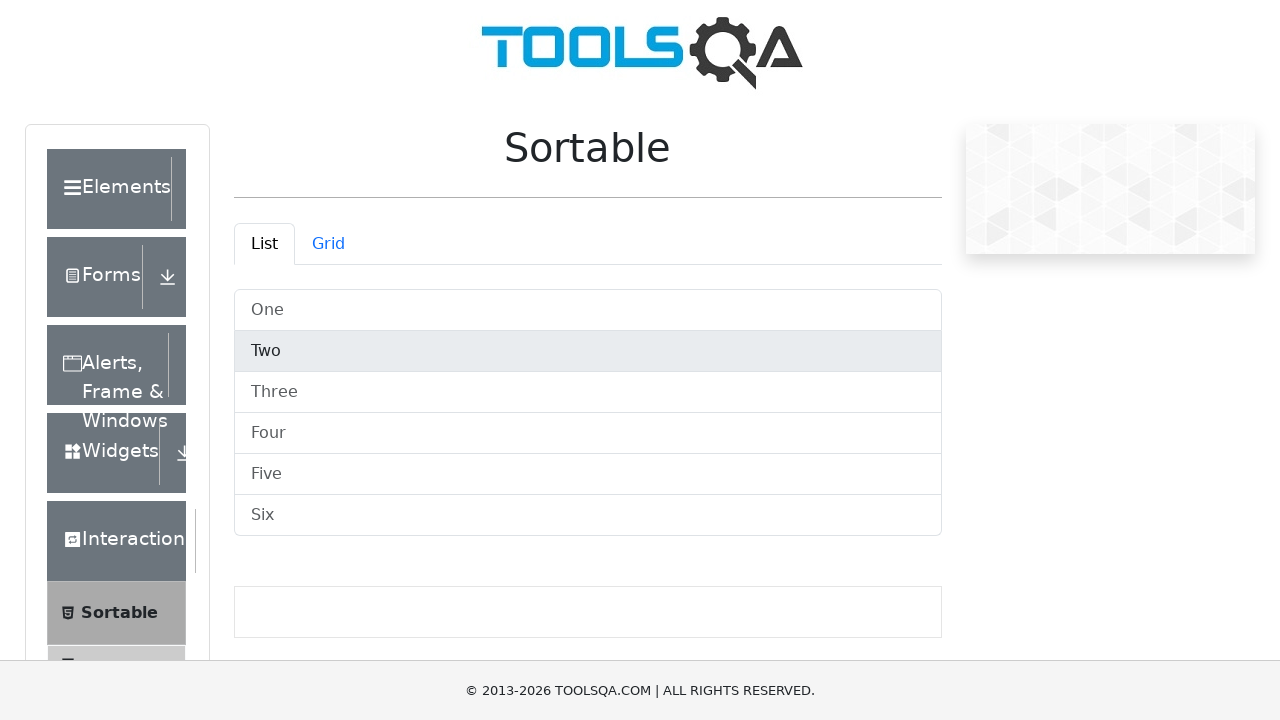

Dragged list item 1 to position of item 2 at (588, 392)
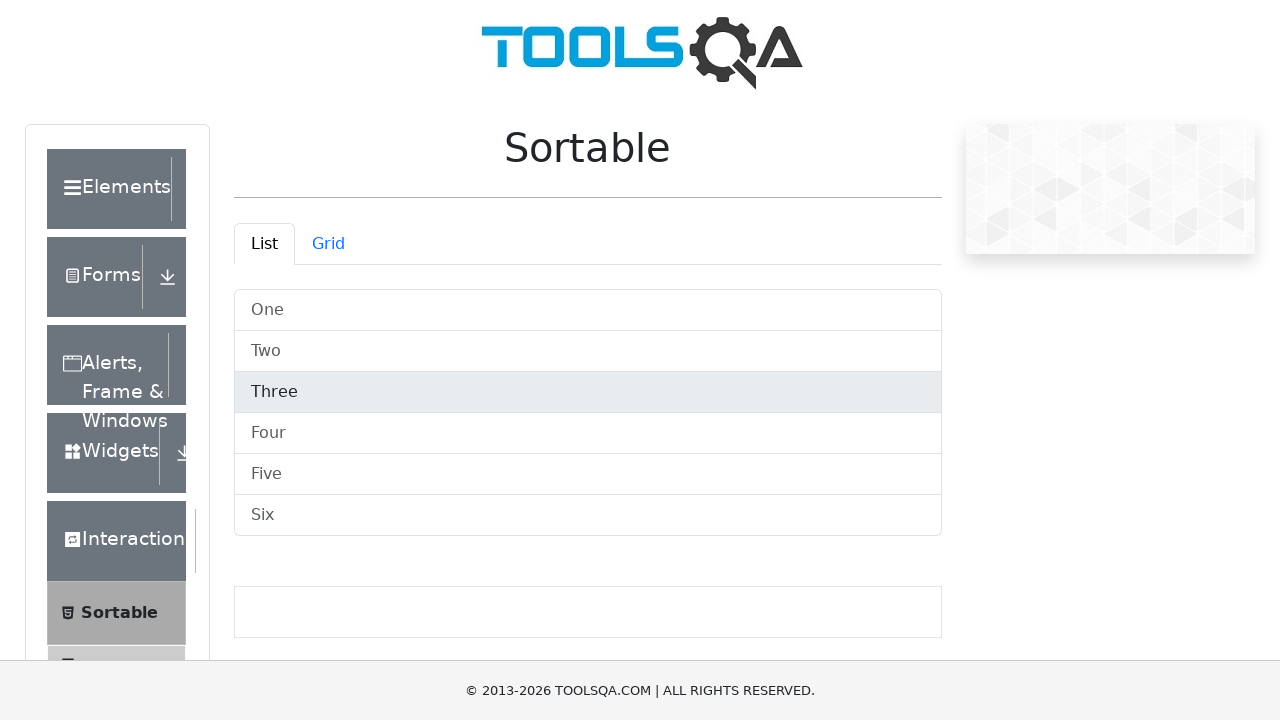

Waited 200ms for reordering animation
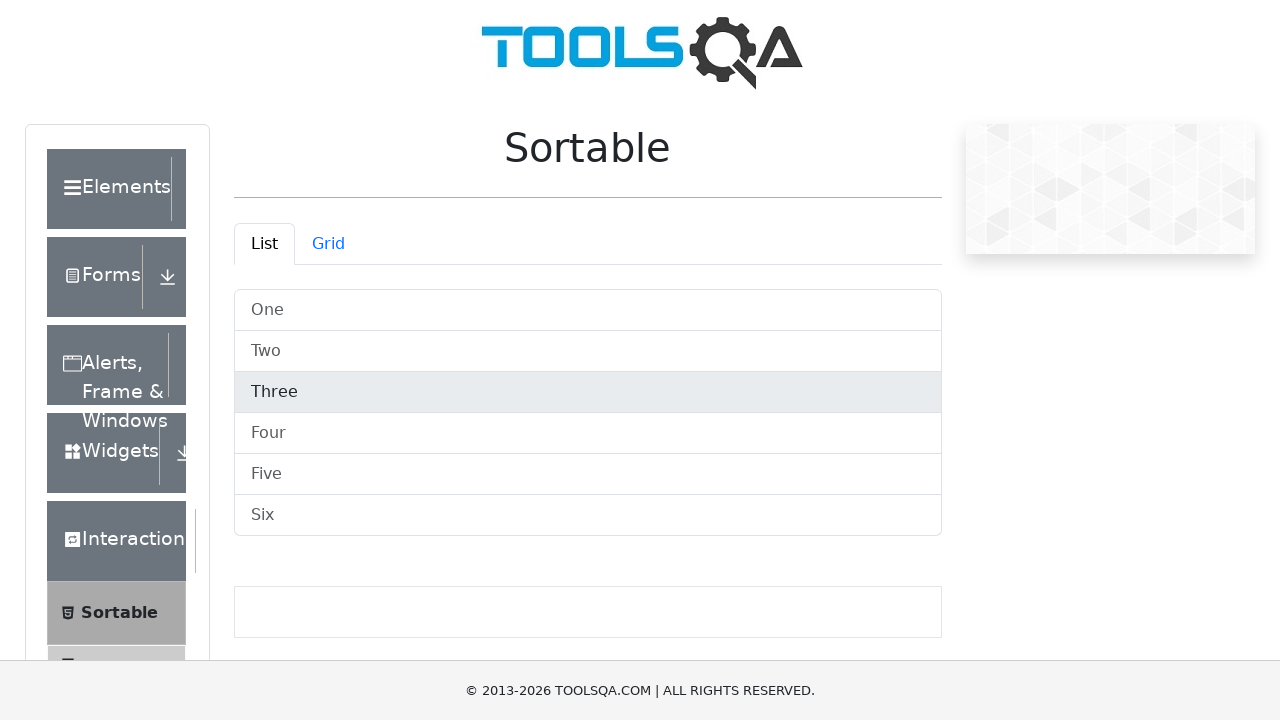

Dragged list item 2 to position of item 3 at (588, 434)
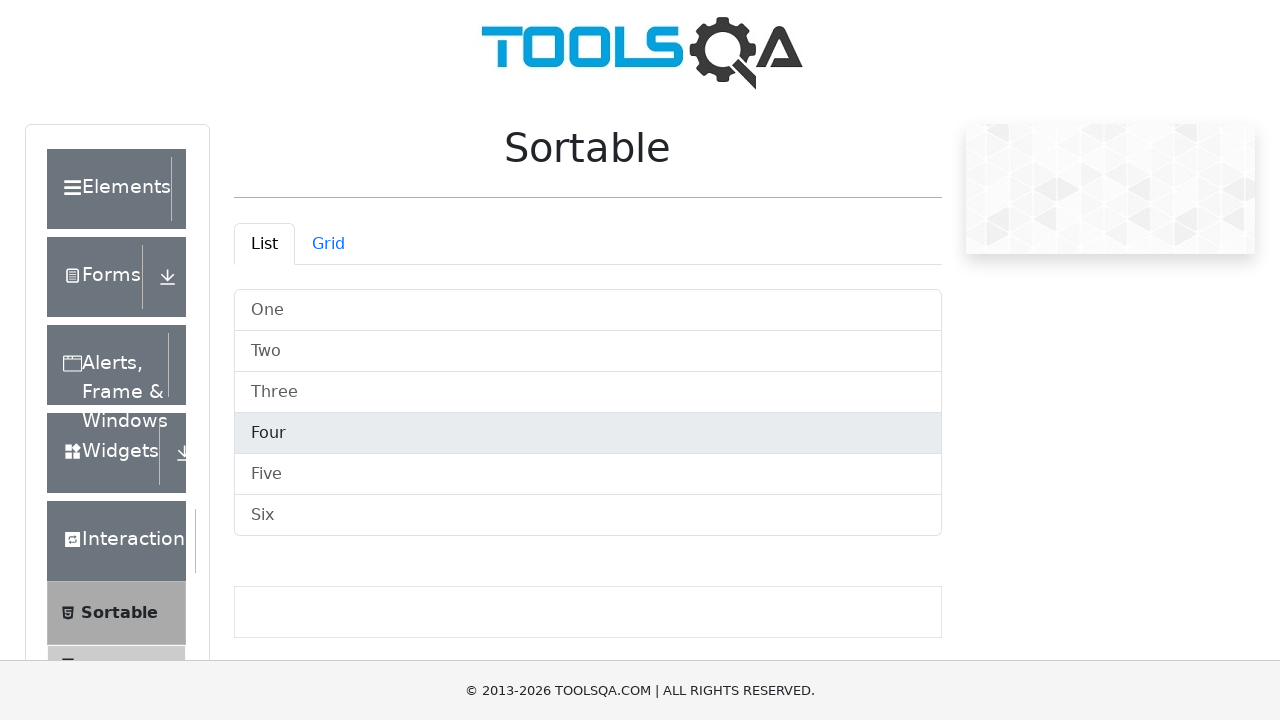

Waited 200ms for reordering animation
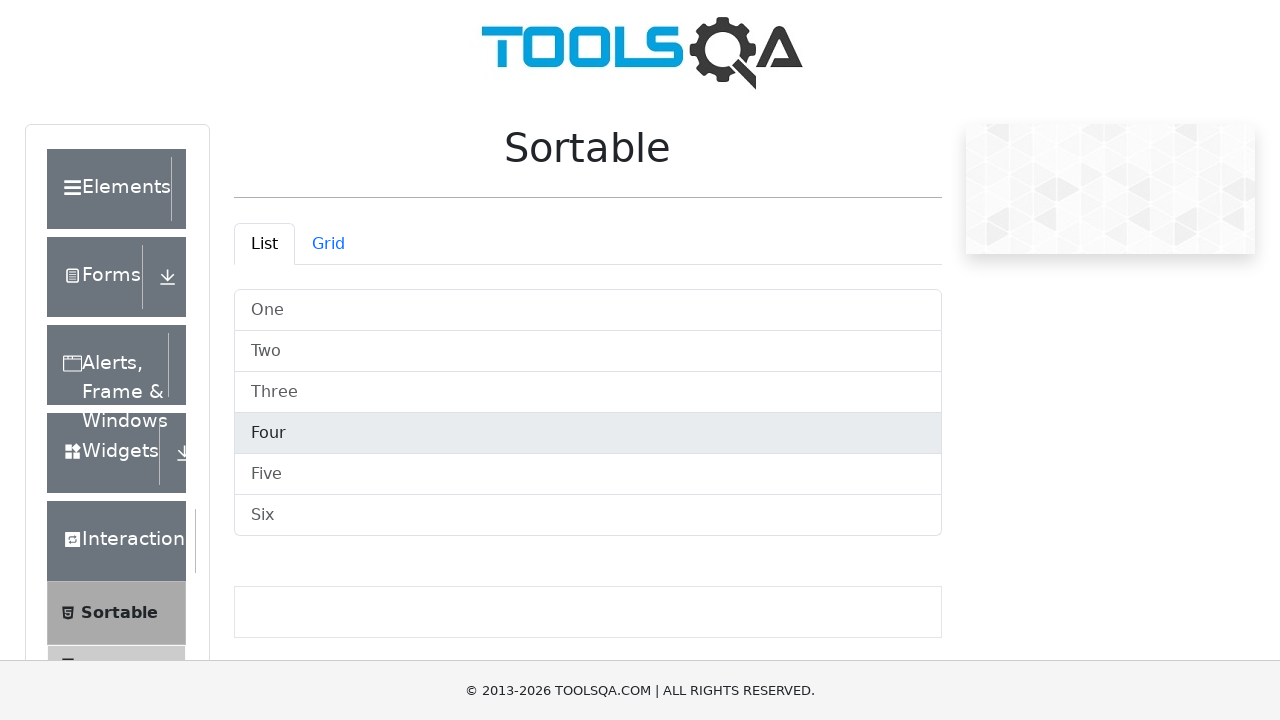

Dragged list item 3 to position of item 4 at (588, 474)
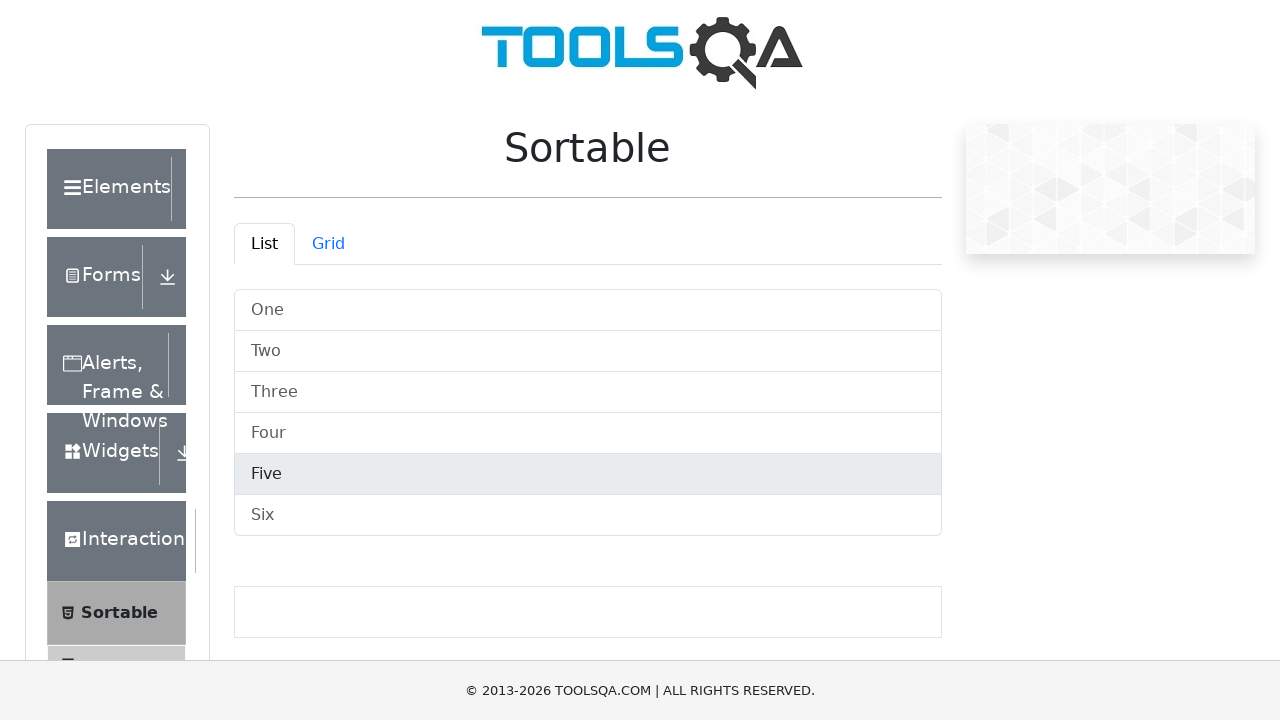

Waited 200ms for reordering animation
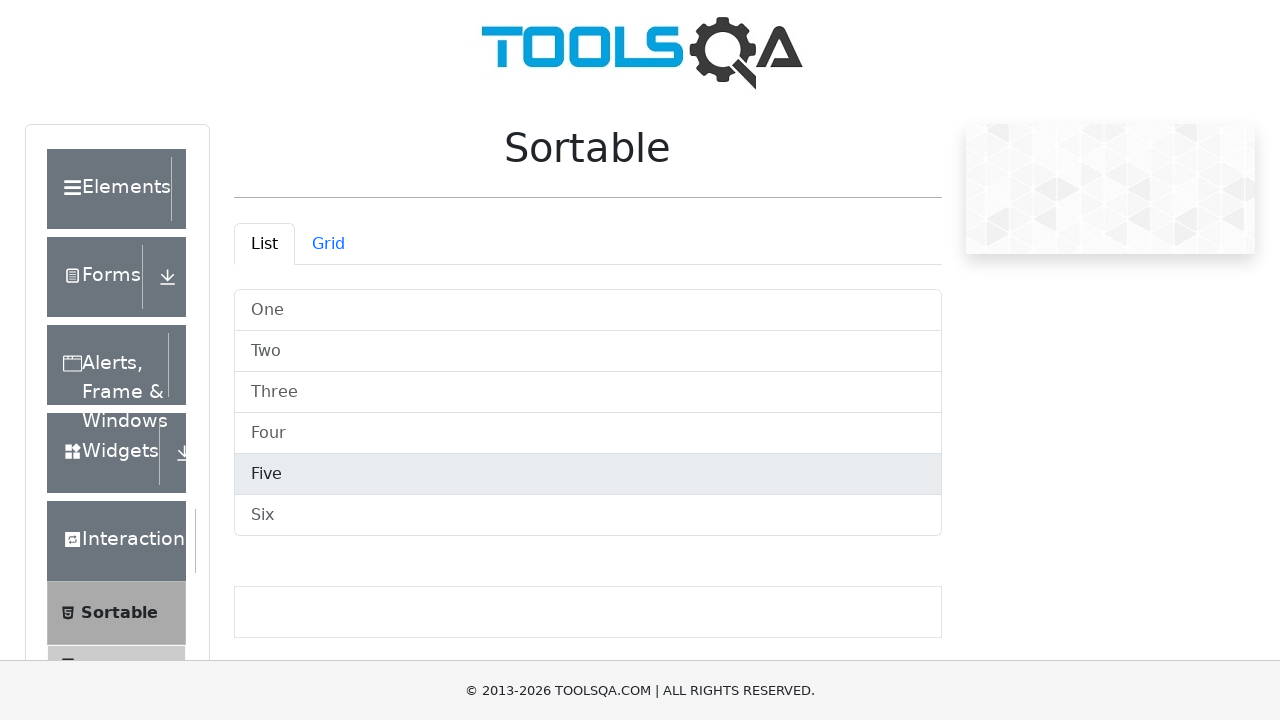

Dragged list item 4 to position of item 5 at (588, 516)
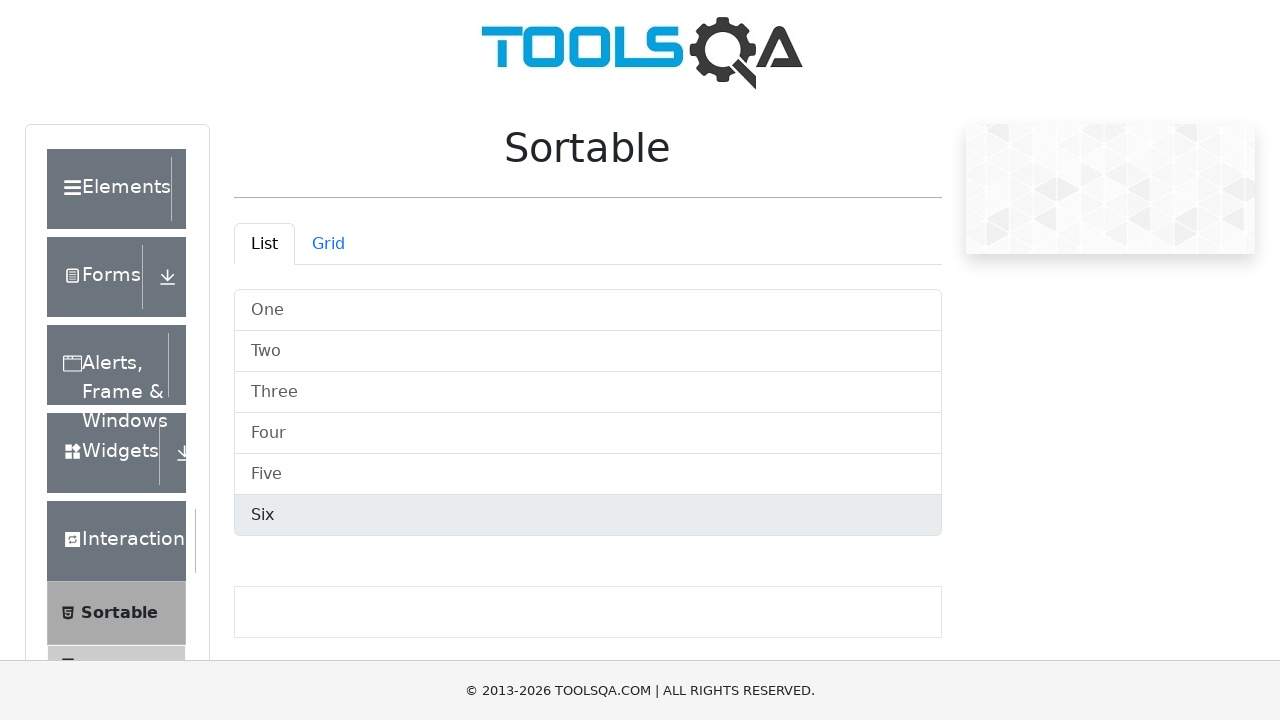

Waited 200ms for reordering animation
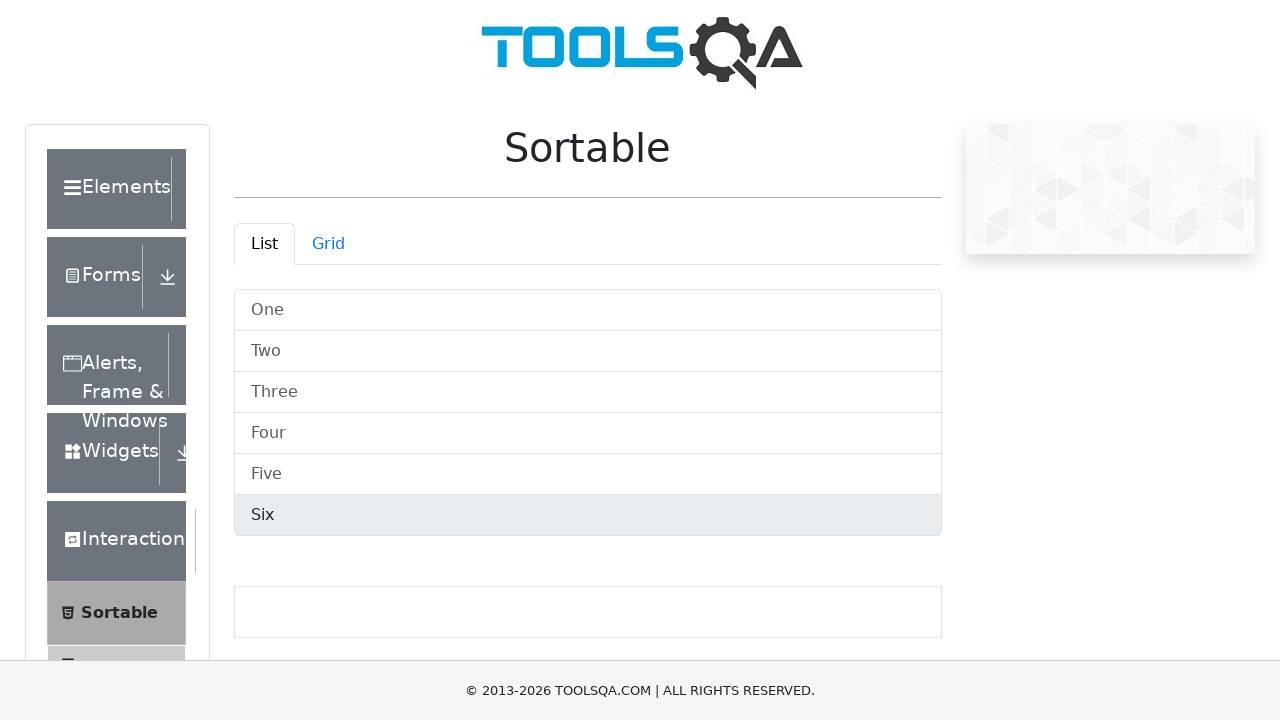

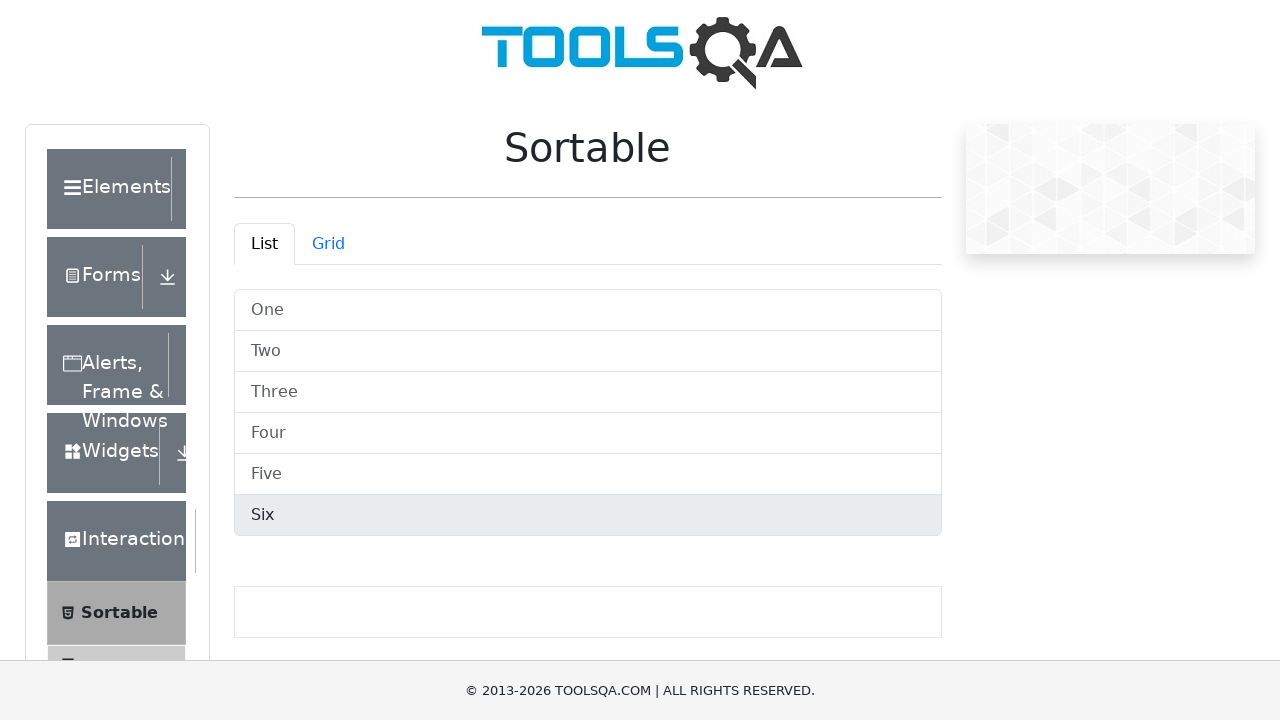